Tests user registration form by filling in personal details including name, email, phone, password and accepting terms before submitting

Starting URL: https://naveenautomationlabs.com/opencart/index.php?route=account/register

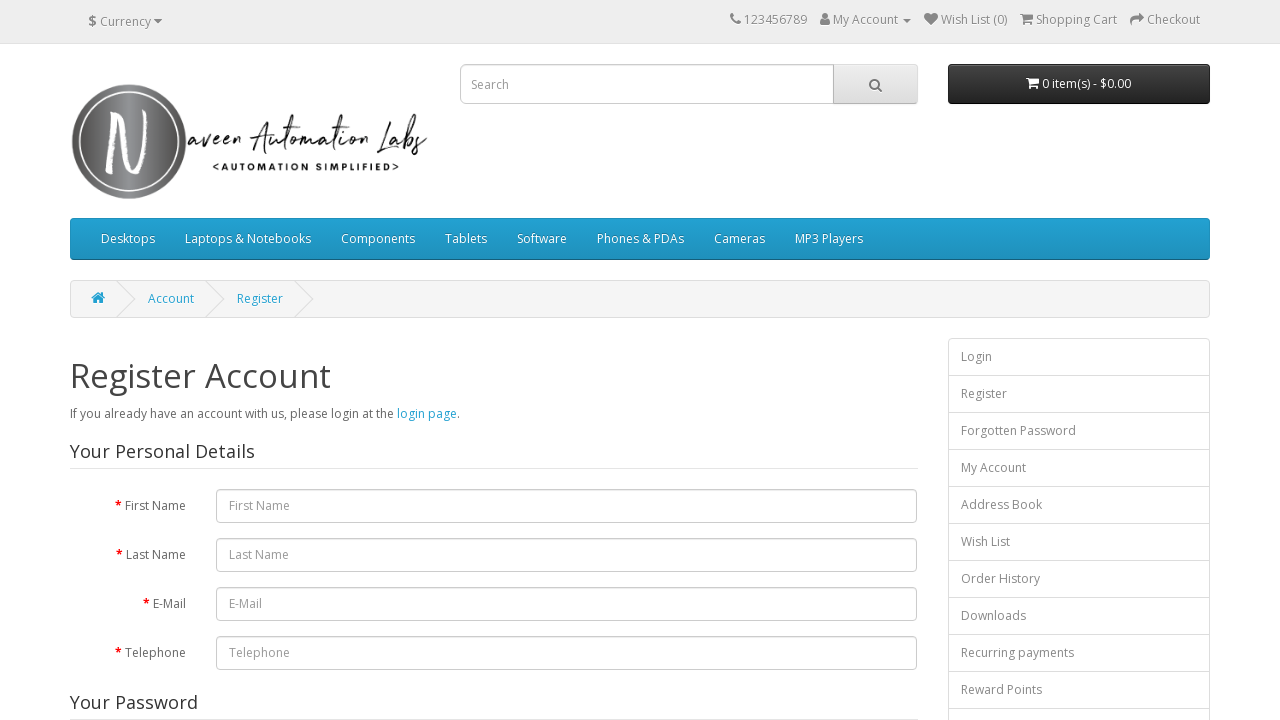

Filled first name field with 'John' on #input-firstname
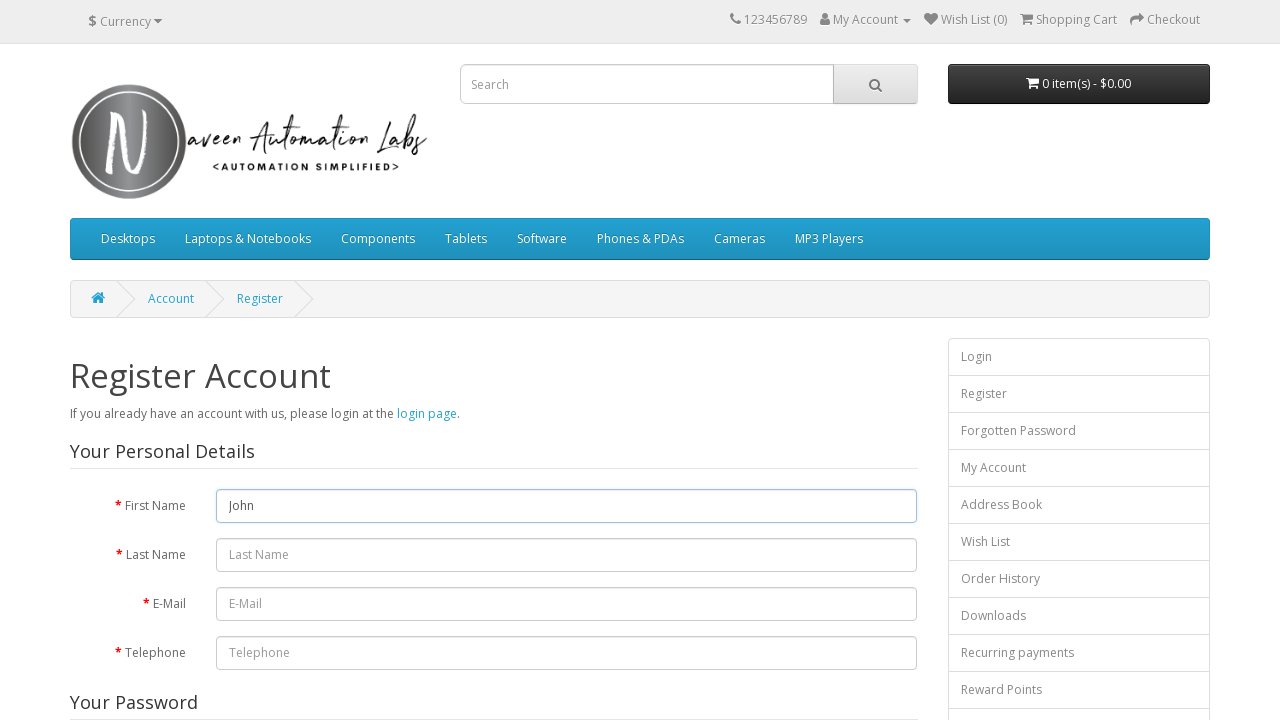

Filled last name field with 'Smith' on #input-lastname
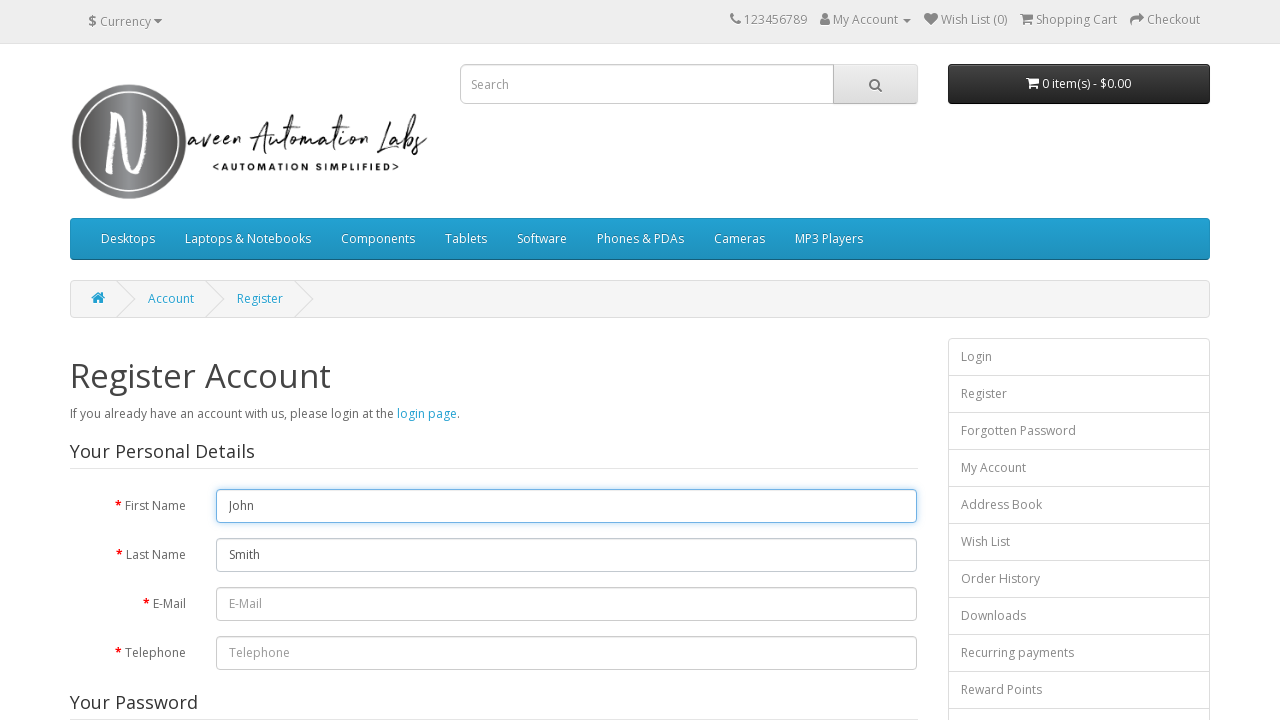

Filled email field with 'john.smith.test@example.com' on input[name='email']
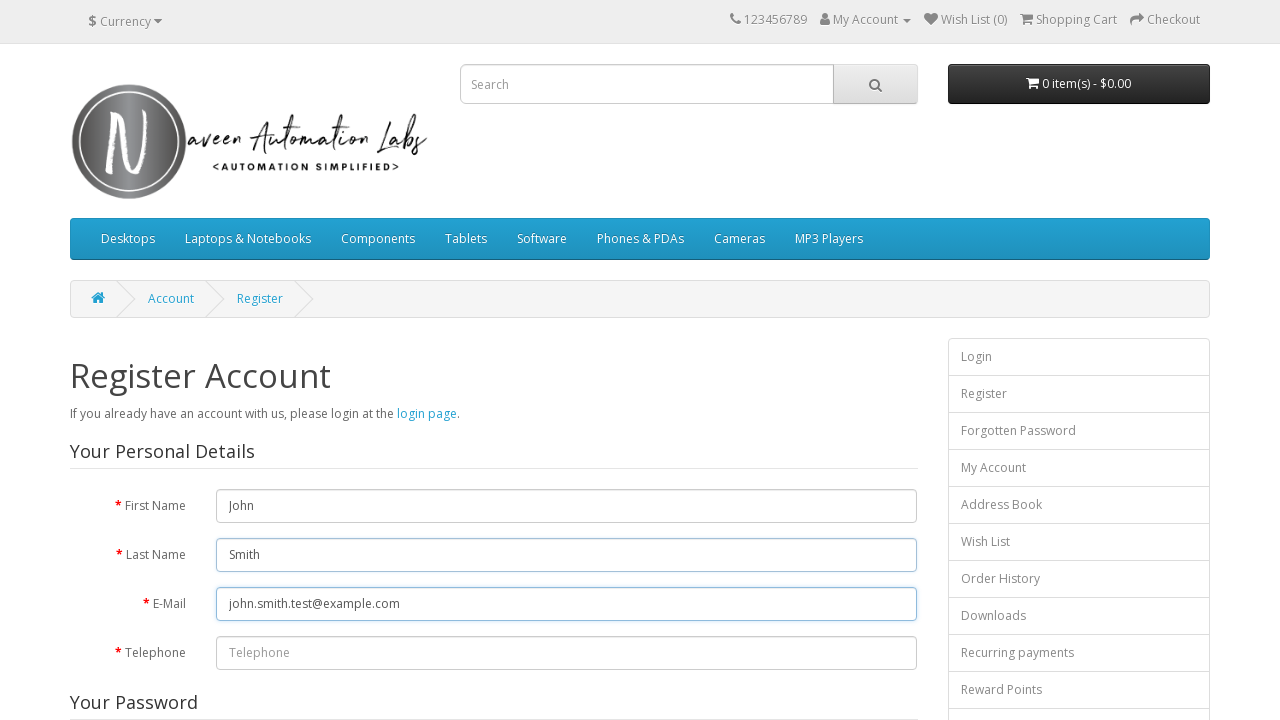

Filled telephone field with '5551234567' on #input-telephone
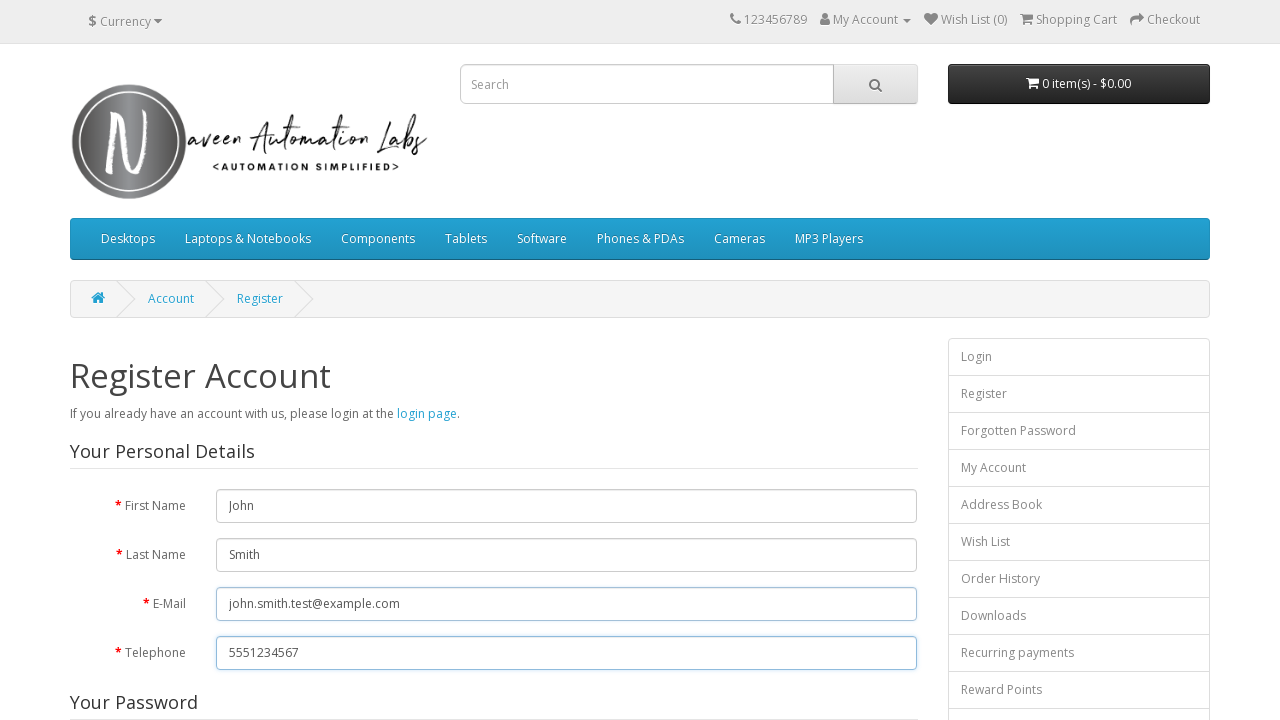

Filled password field with 'TestPassword123' on #input-password
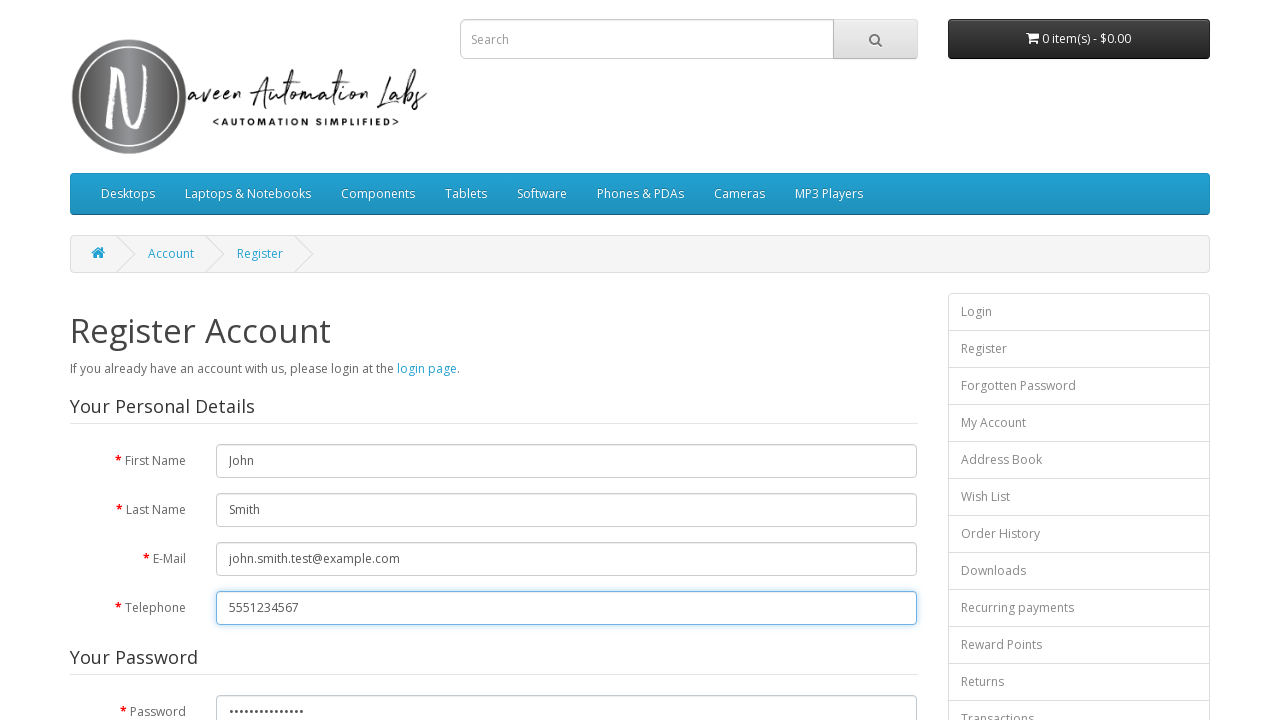

Filled password confirmation field with 'TestPassword123' on #input-confirm
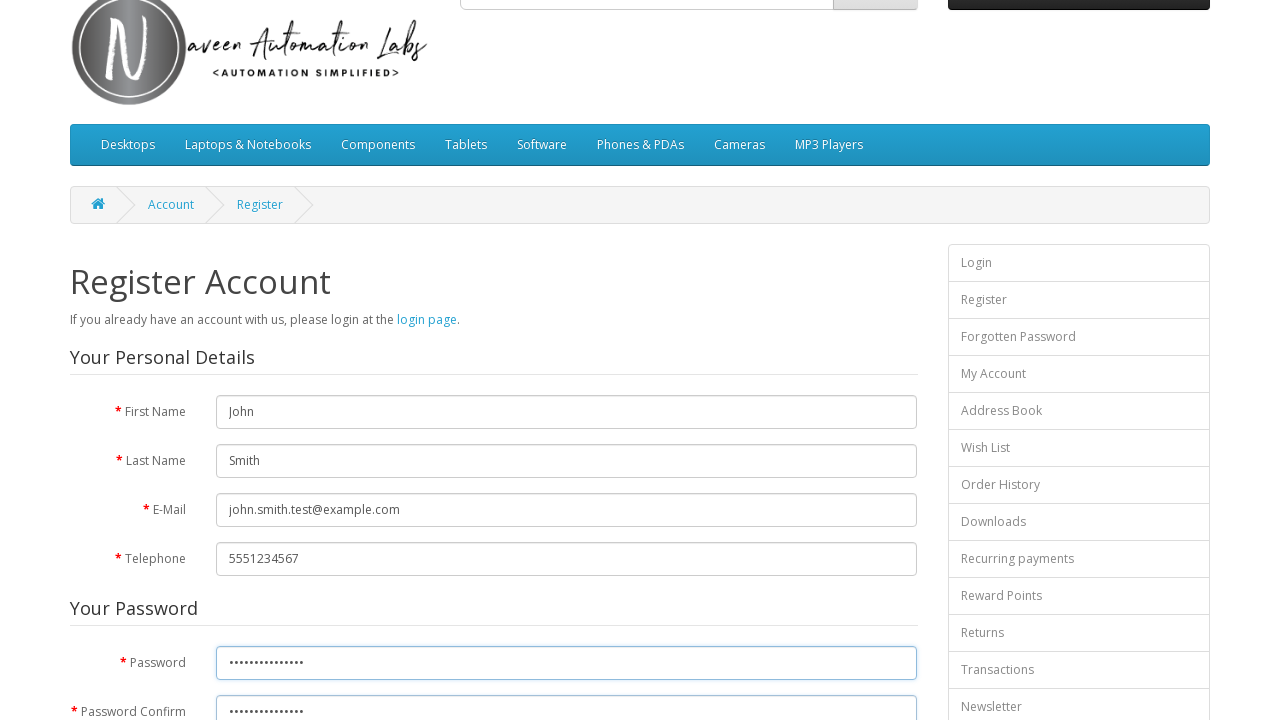

Clicked subscribe radio button (Yes option) at (223, 373) on xpath=//*[@id='content']/form/fieldset[3]/div/div/label[1]/input
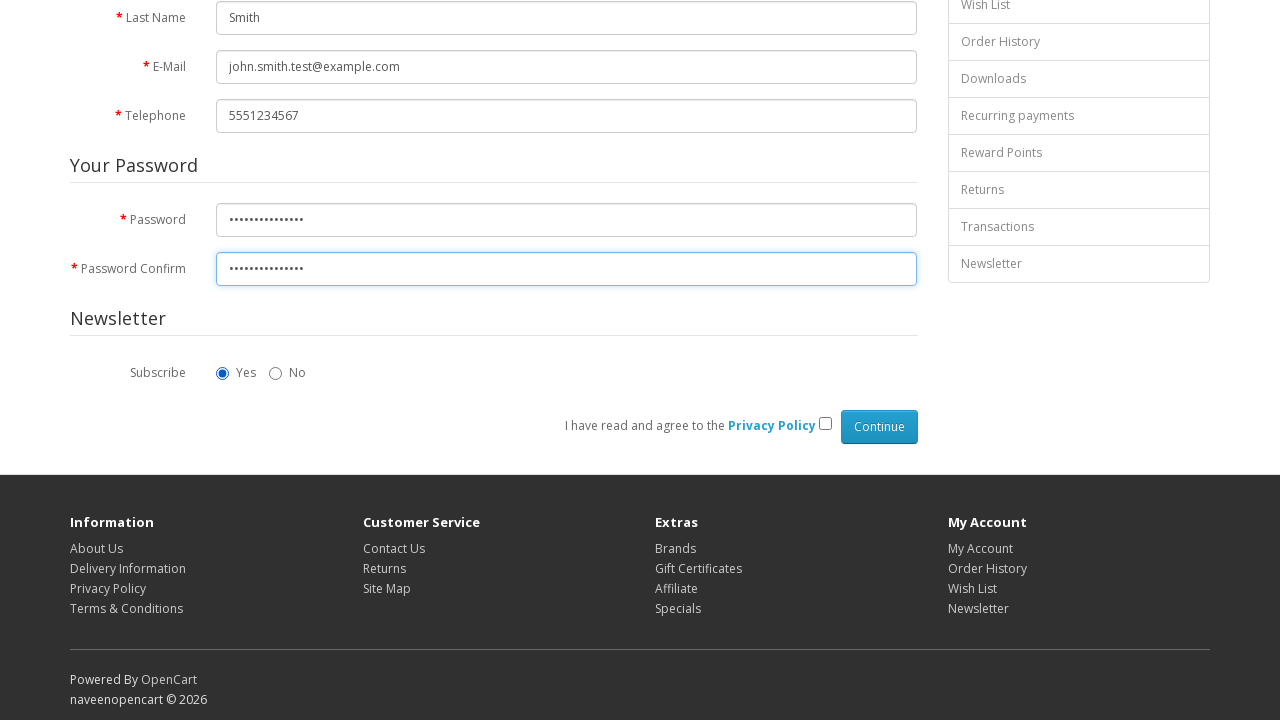

Checked privacy policy checkbox at (825, 424) on input[name='agree']
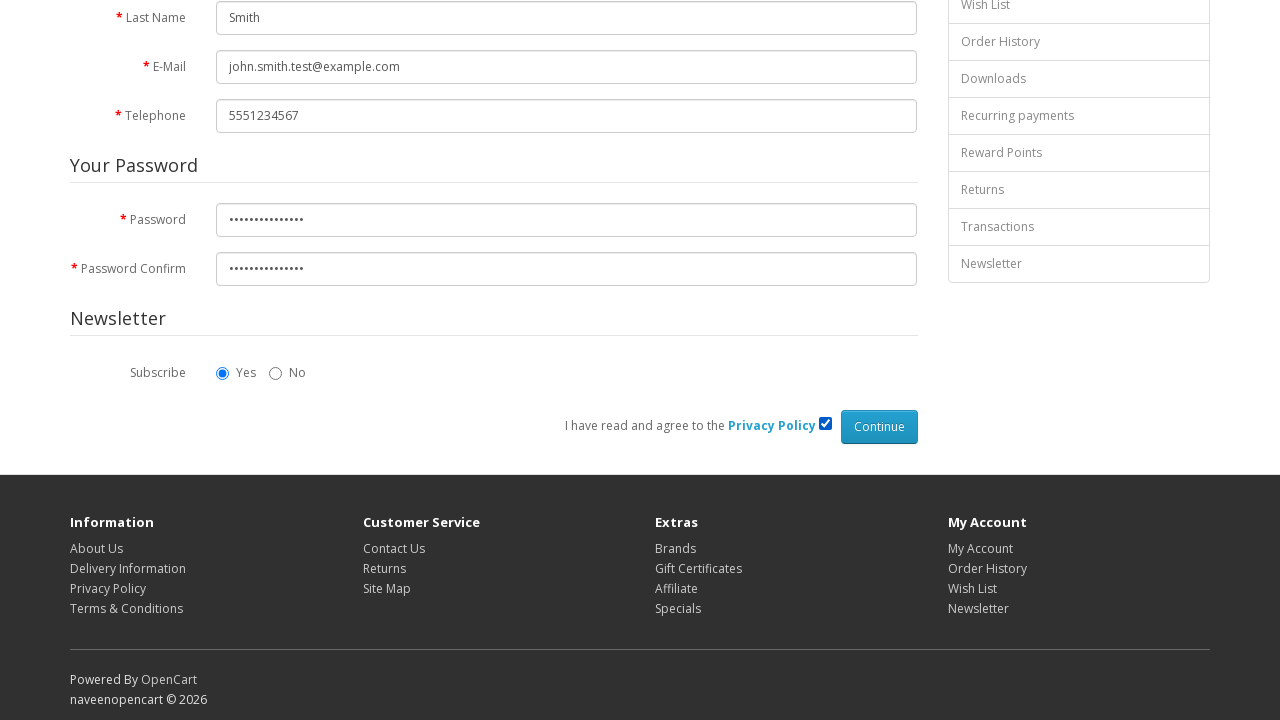

Clicked continue button to submit registration form at (879, 427) on css=#content > form > div > div > input.btn.btn-primary
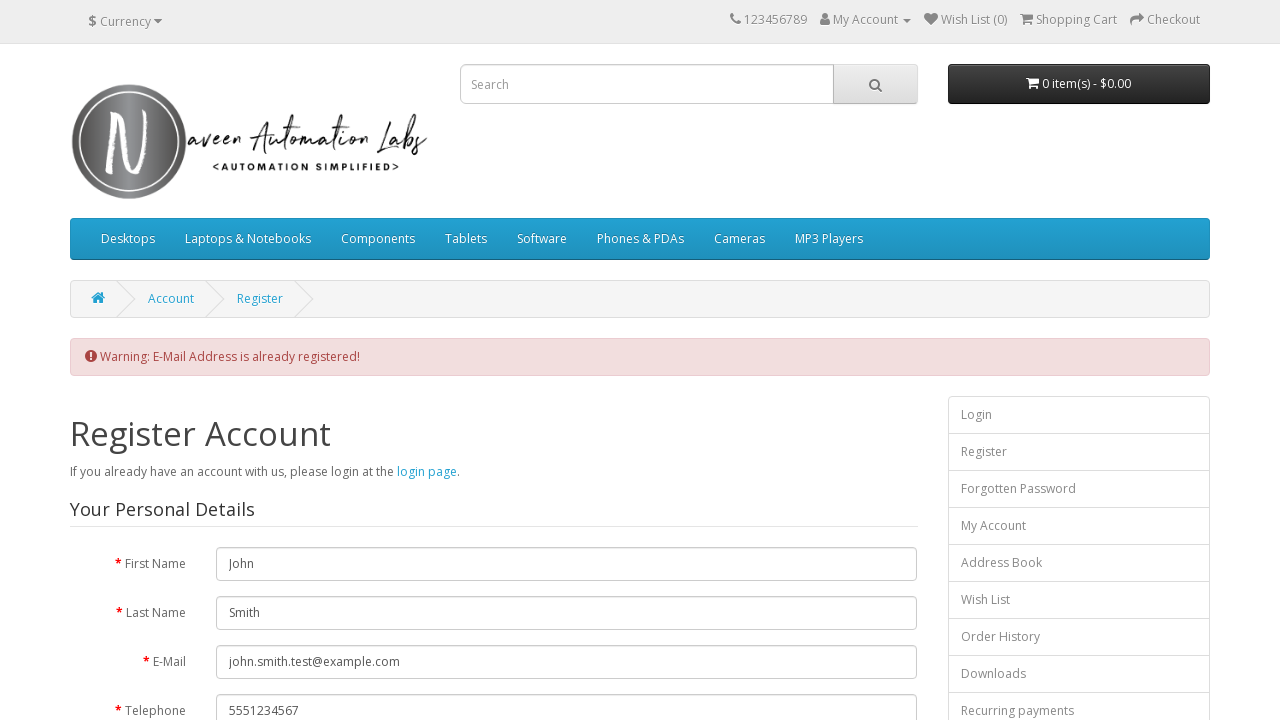

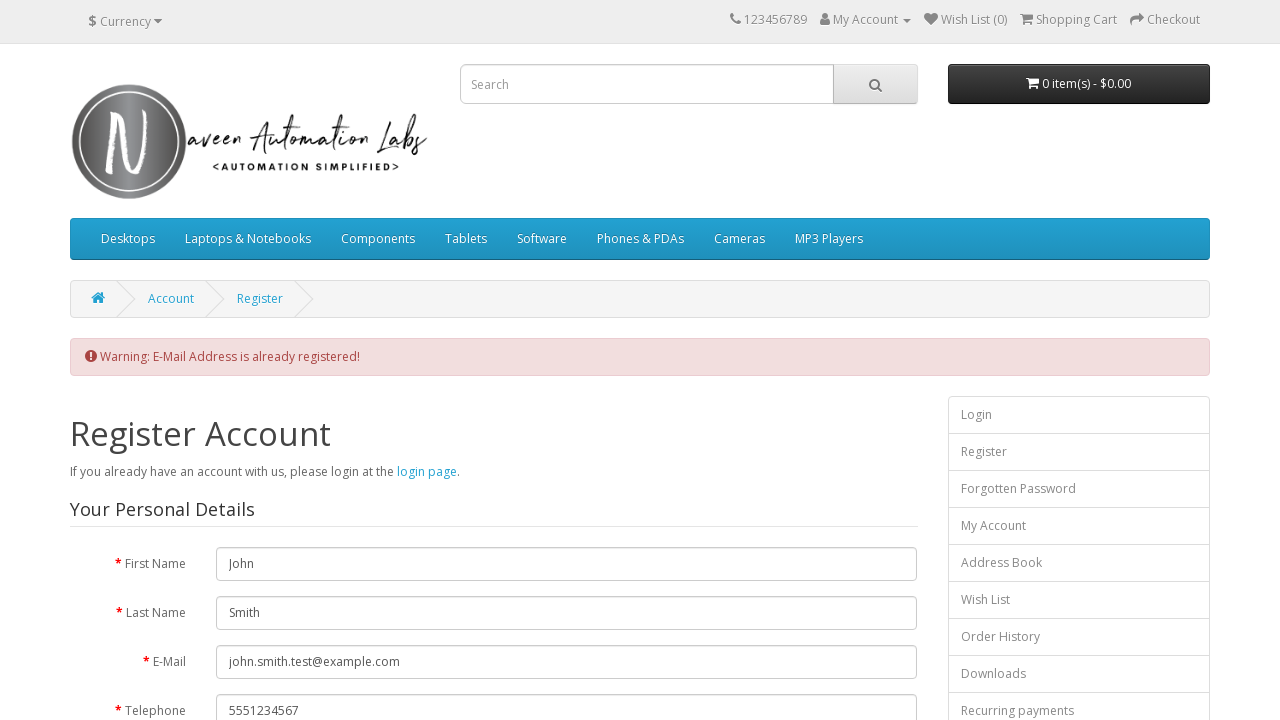